Tests e-commerce cart functionality by verifying the page loads with iPhone 12 product, clicking add to cart, and confirming the item appears in the shopping cart.

Starting URL: https://bstackdemo.com/

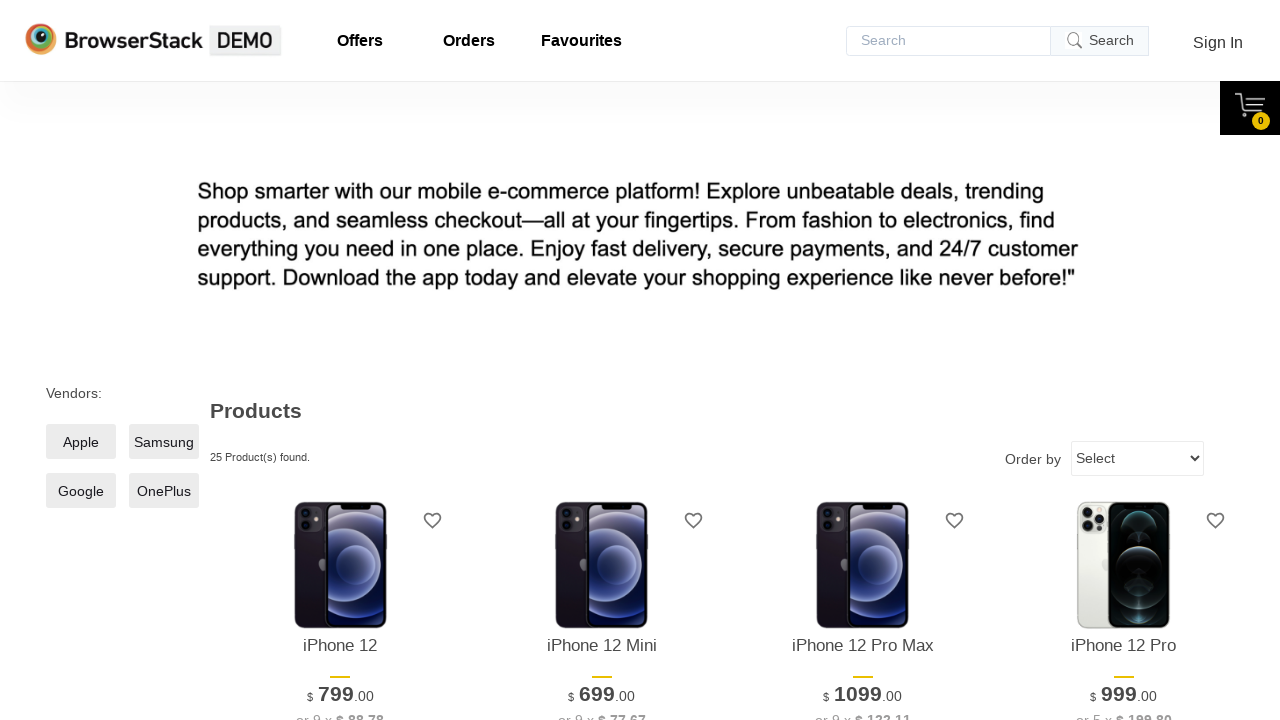

Page loaded and title verified to contain 'StackDemo'
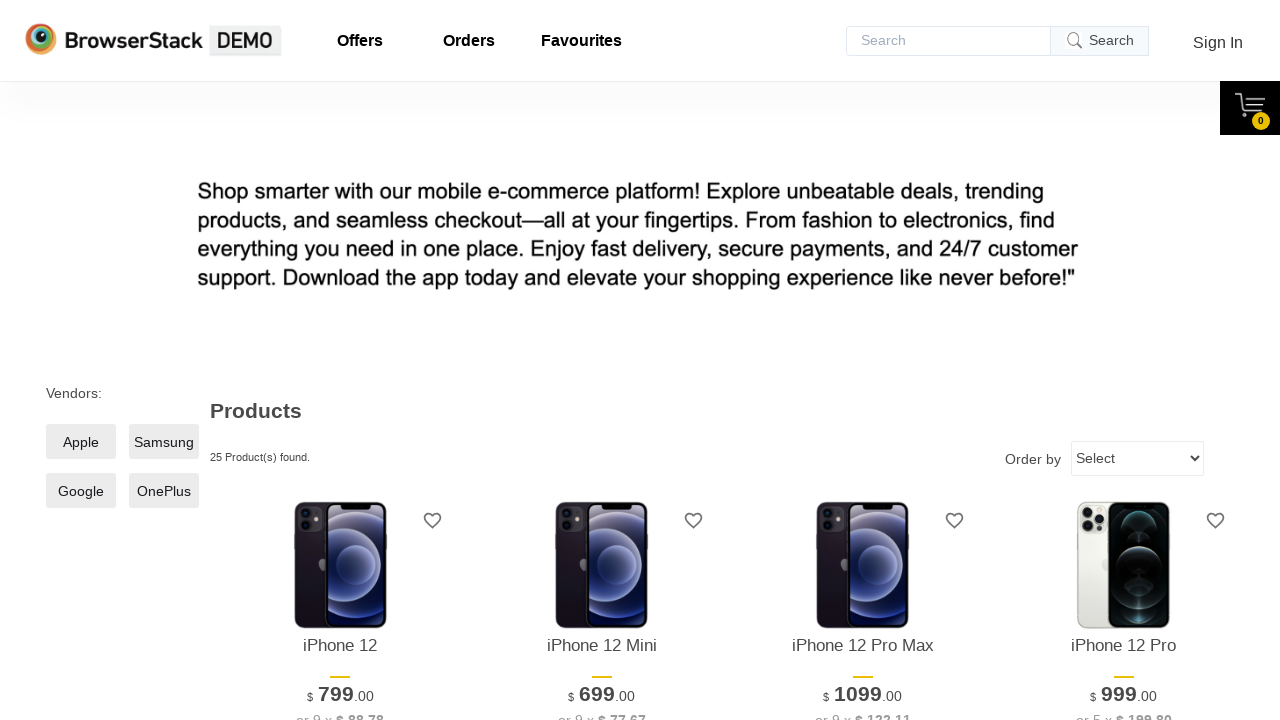

iPhone 12 product item became visible
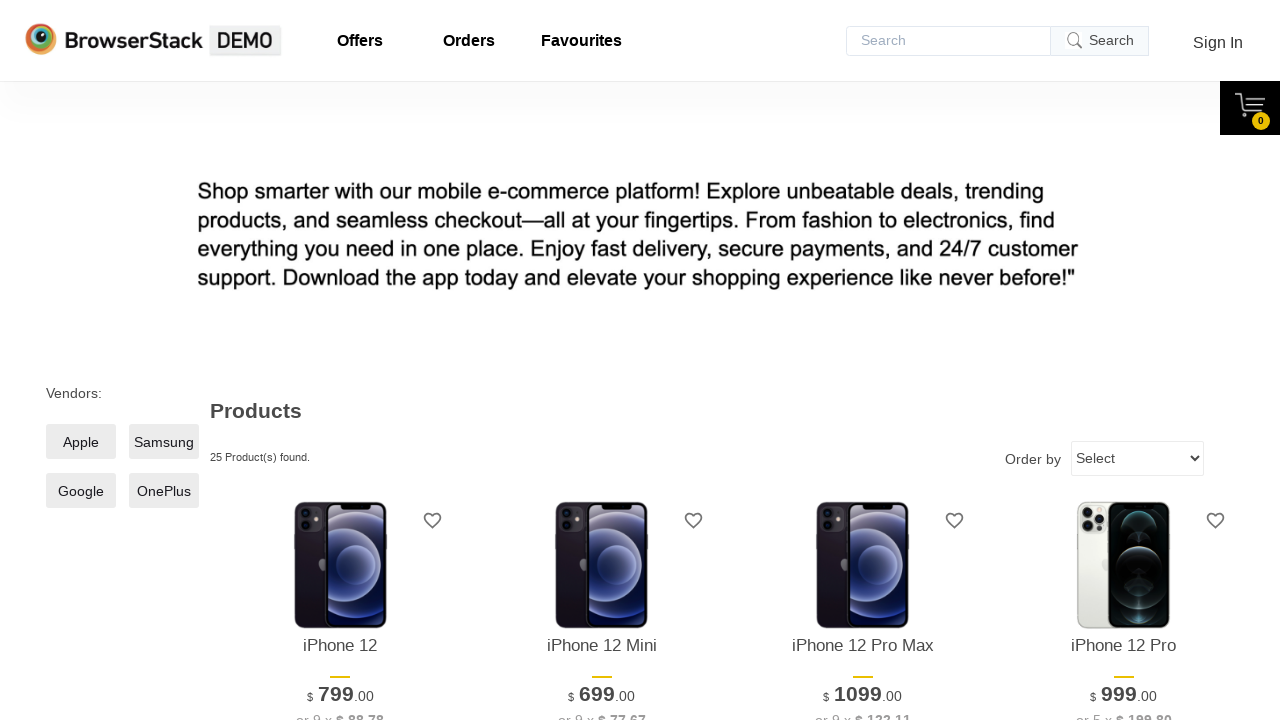

Retrieved iPhone 12 product text content
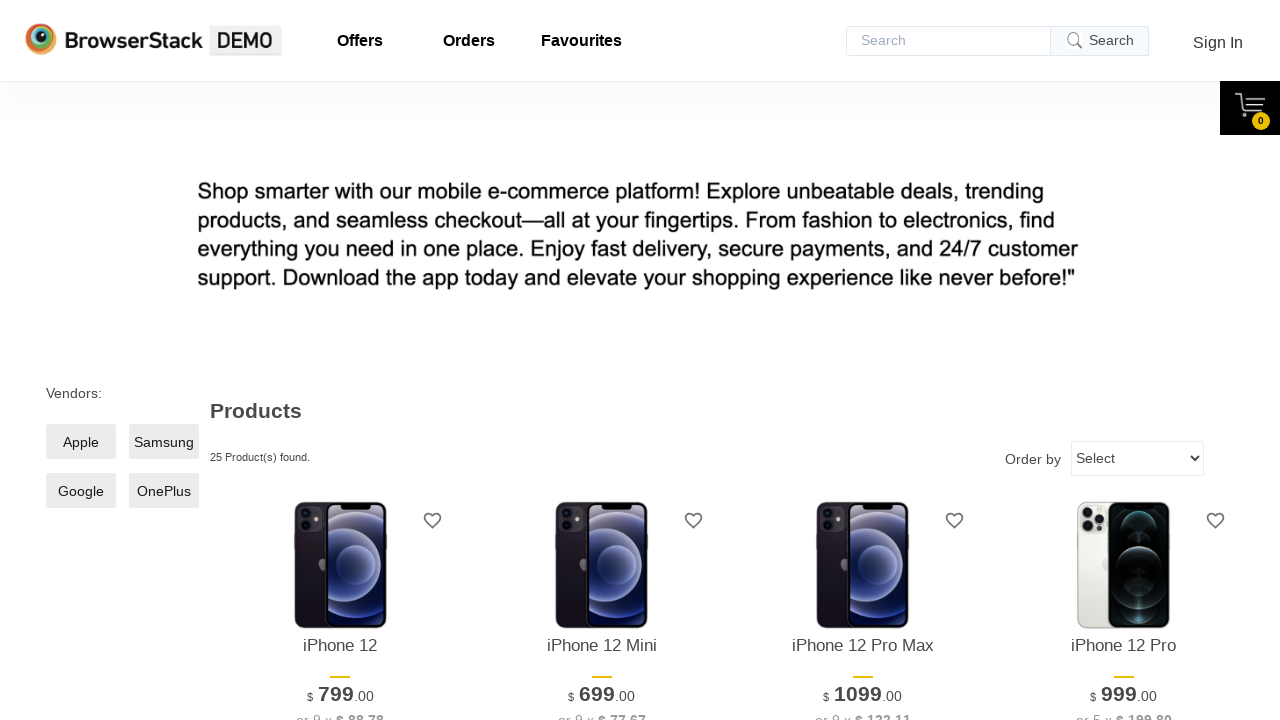

Clicked 'Add to cart' button for iPhone 12 at (340, 361) on xpath=//*[@id="1"]/div[4]
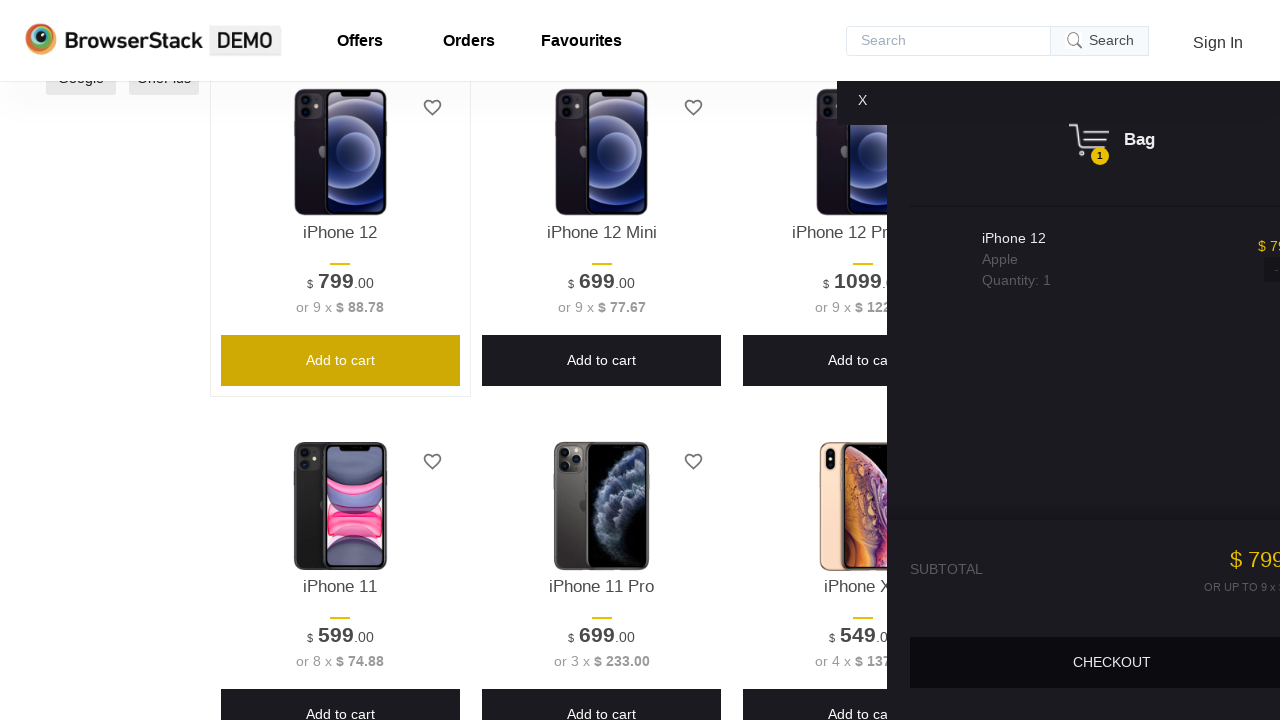

Cart sidebar appeared after adding item
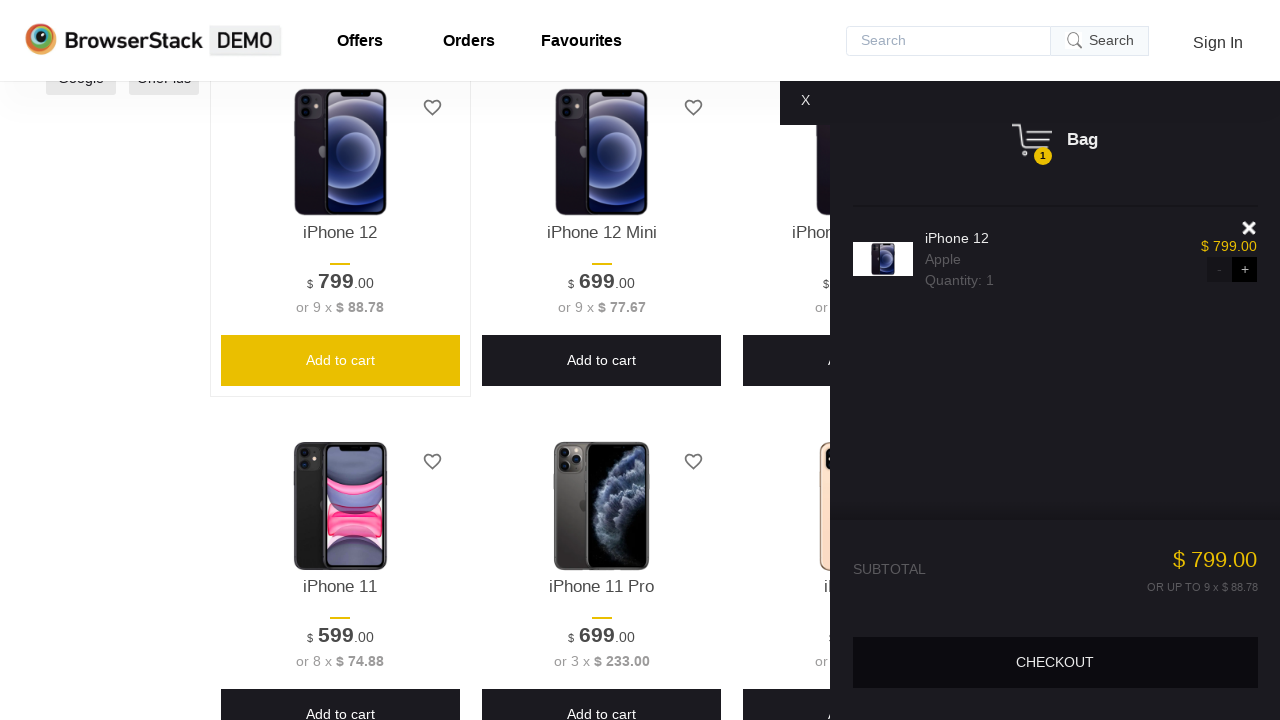

iPhone 12 item confirmed to be visible in shopping cart
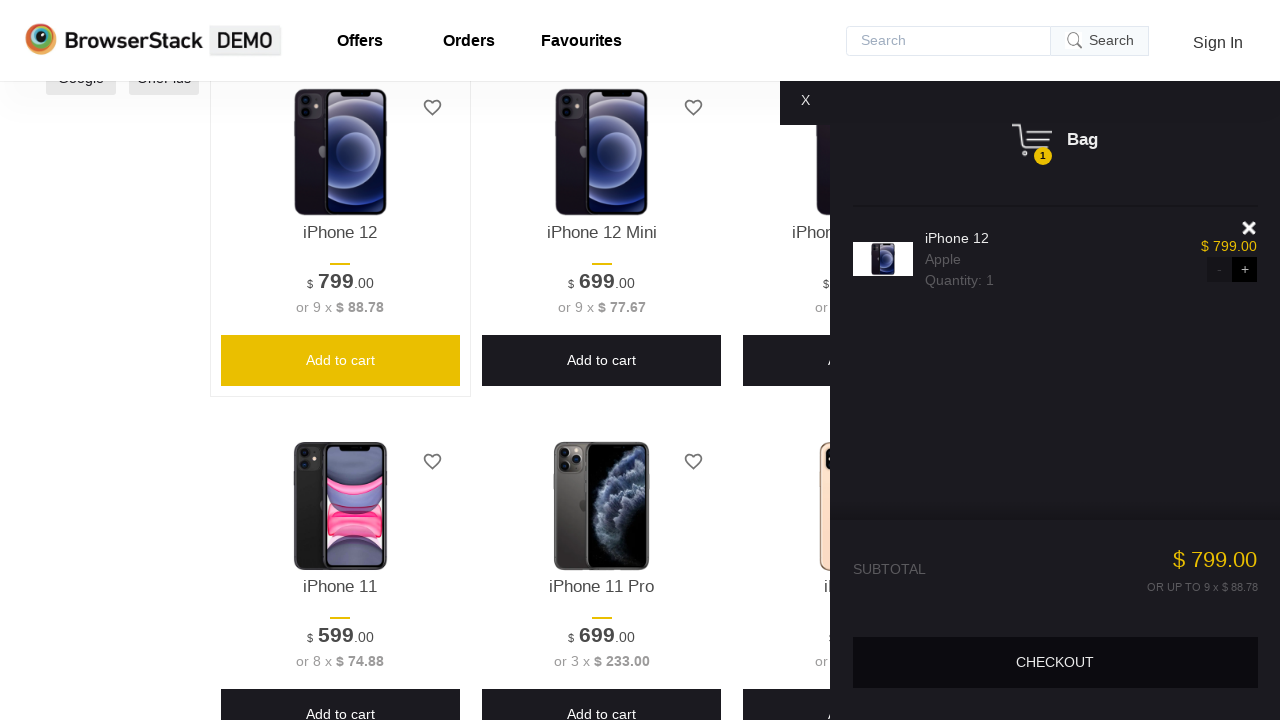

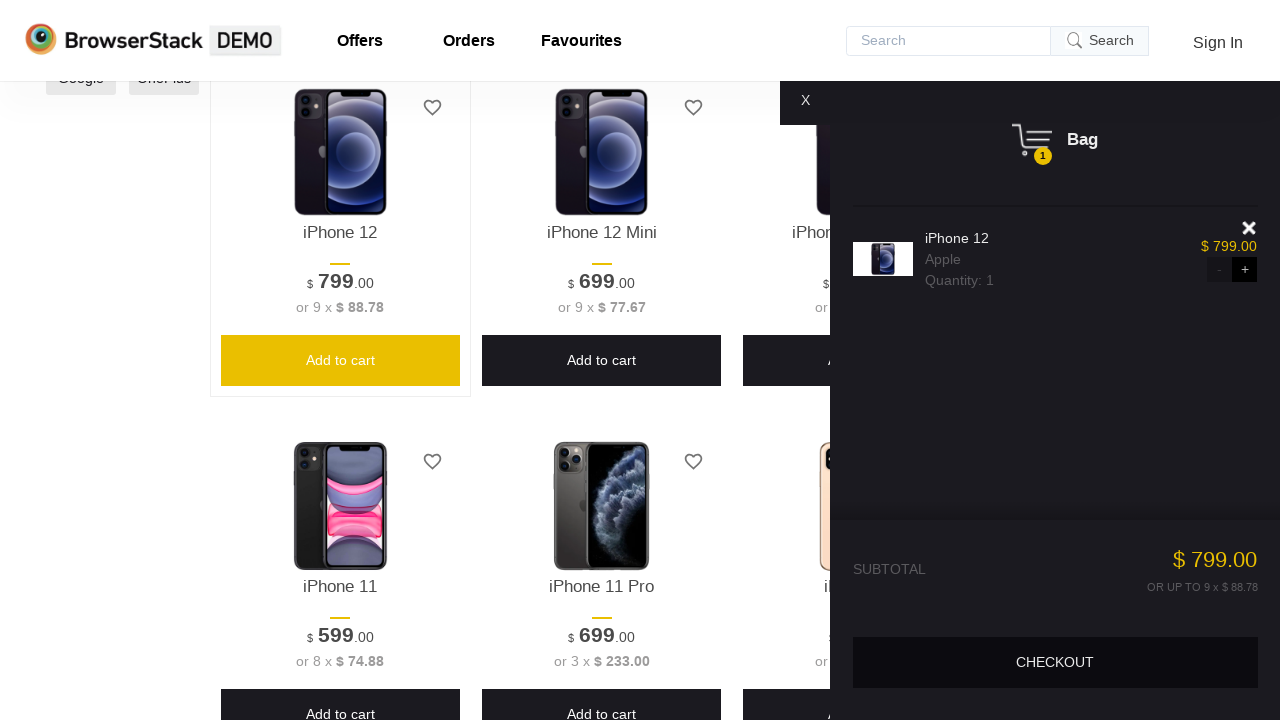